Searches for videos on YouTube mobile by entering a search query and submitting

Starting URL: https://m.youtube.com

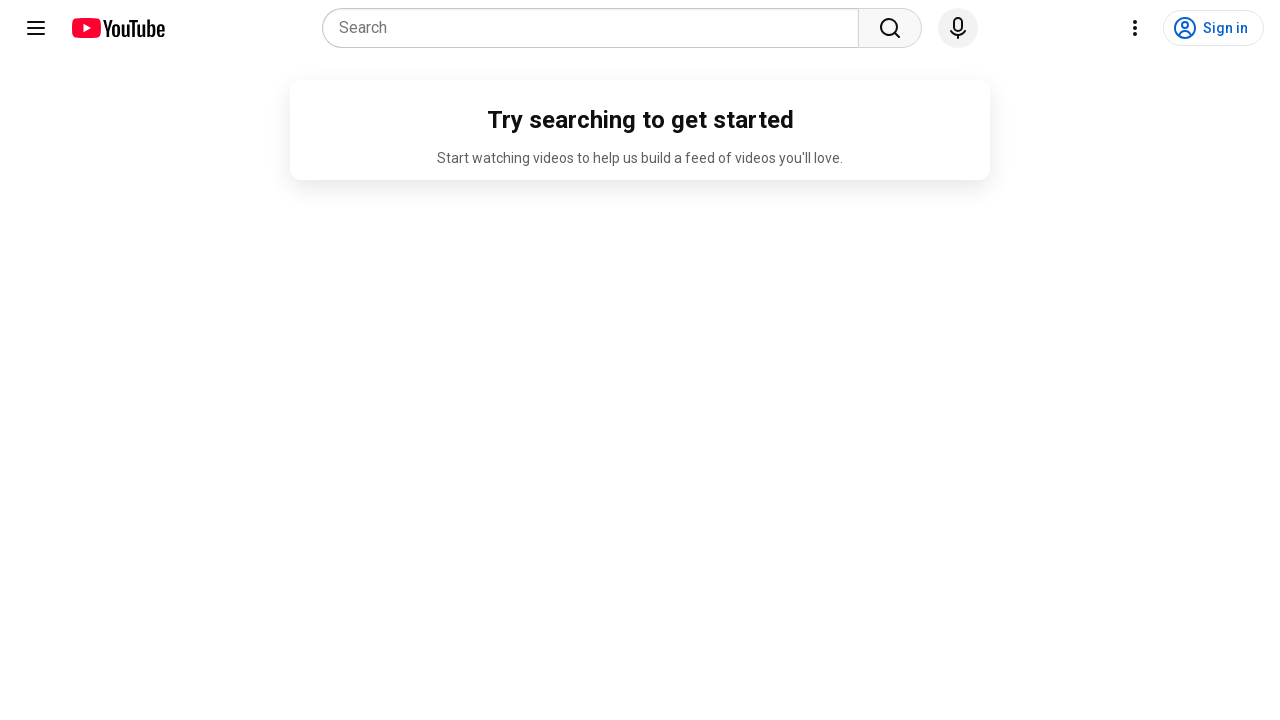

Filled search field with 'Appium Automation' query on input[name='search_query']
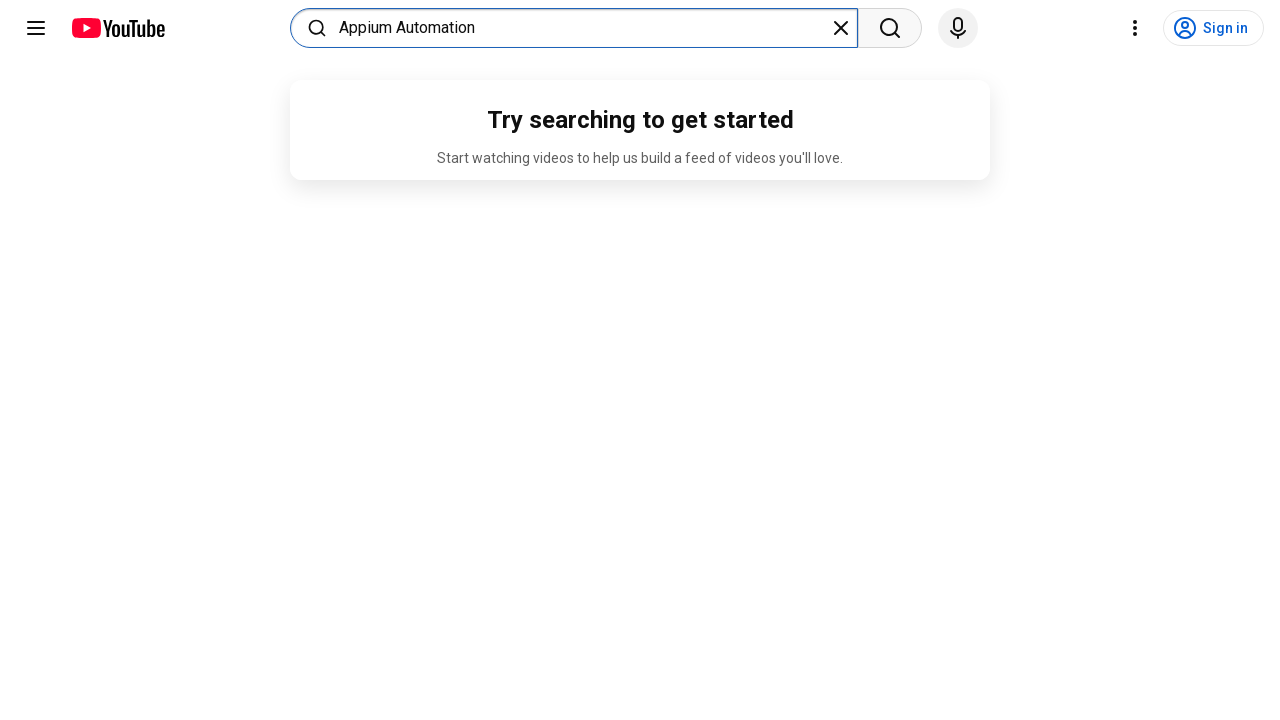

Pressed Enter to submit search query on input[name='search_query']
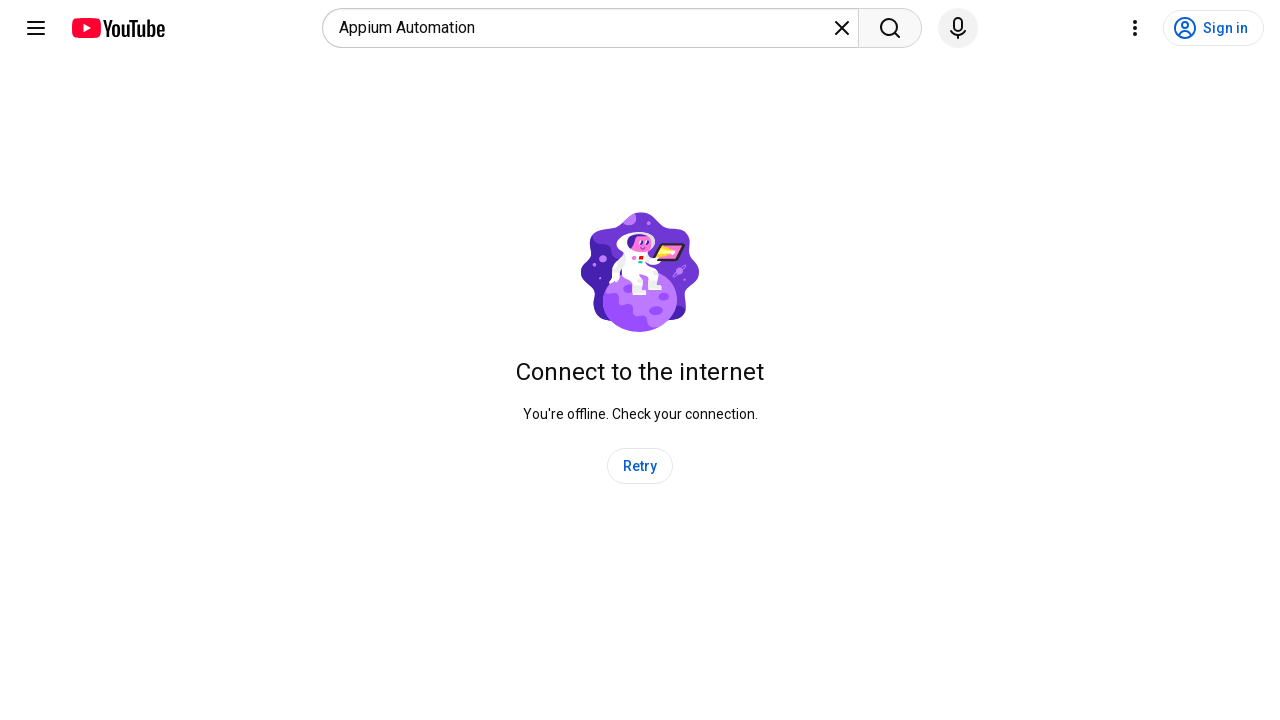

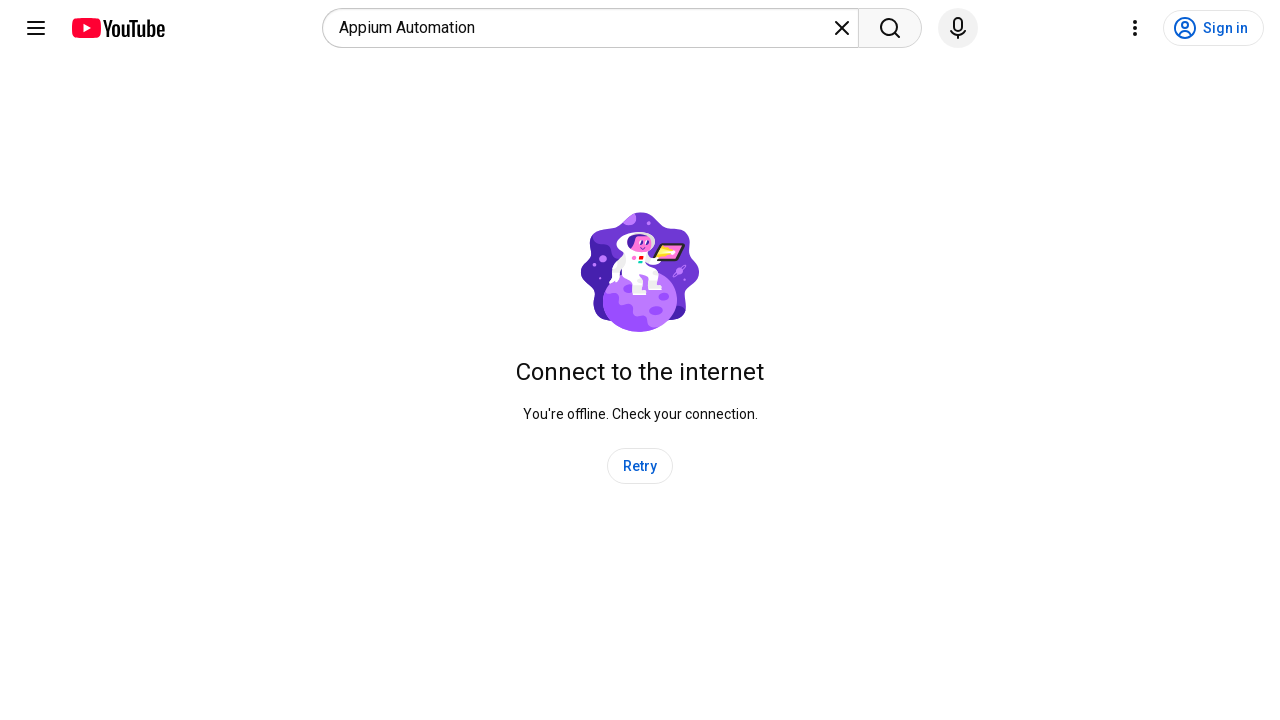